Tests alert handling functionality by triggering an alert, reading its text, accepting it, and then interacting with a checkbox on the page

Starting URL: https://www.letskodeit.com/practice

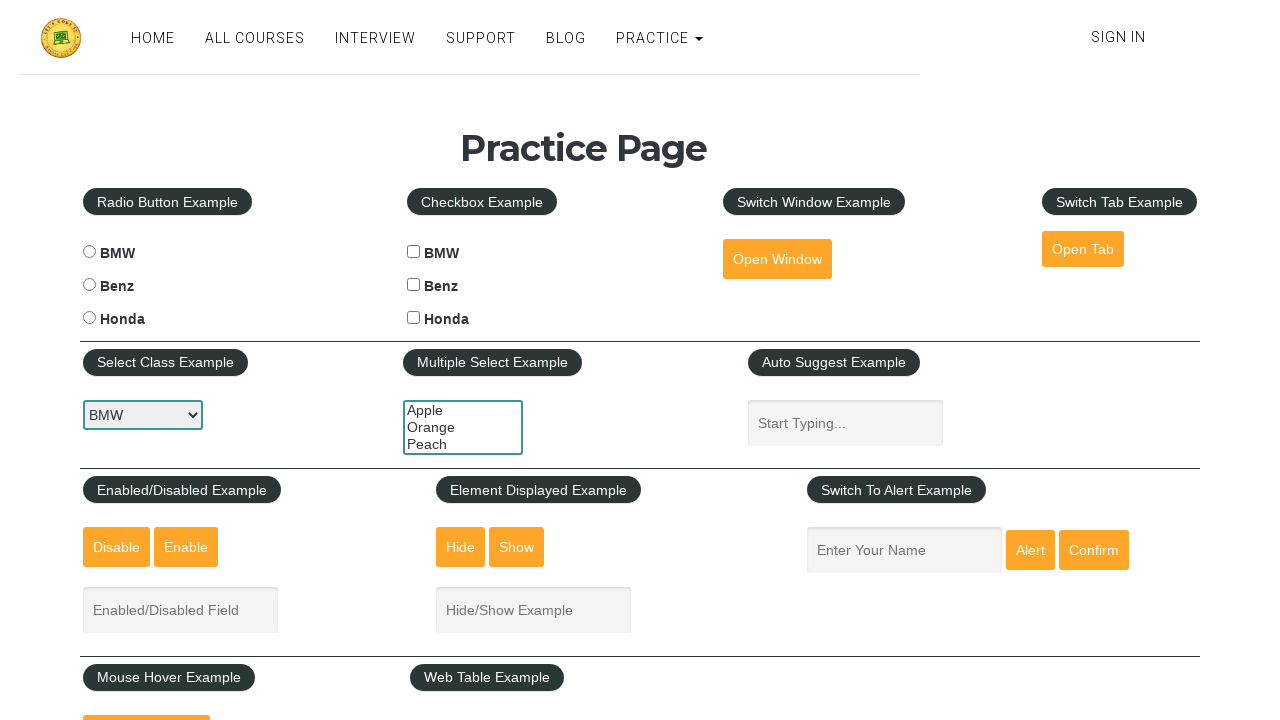

Clicked alert button to trigger alert dialog at (1030, 550) on #alertbtn
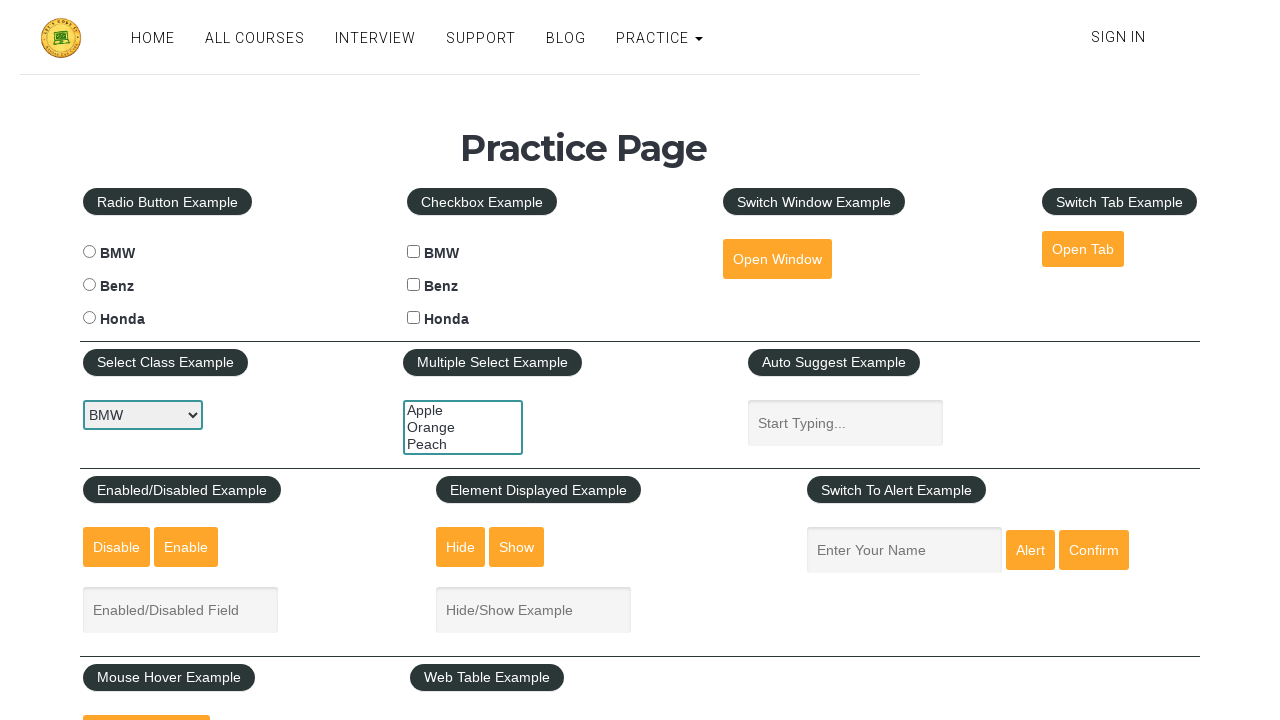

Set up dialog handler and accepted alert
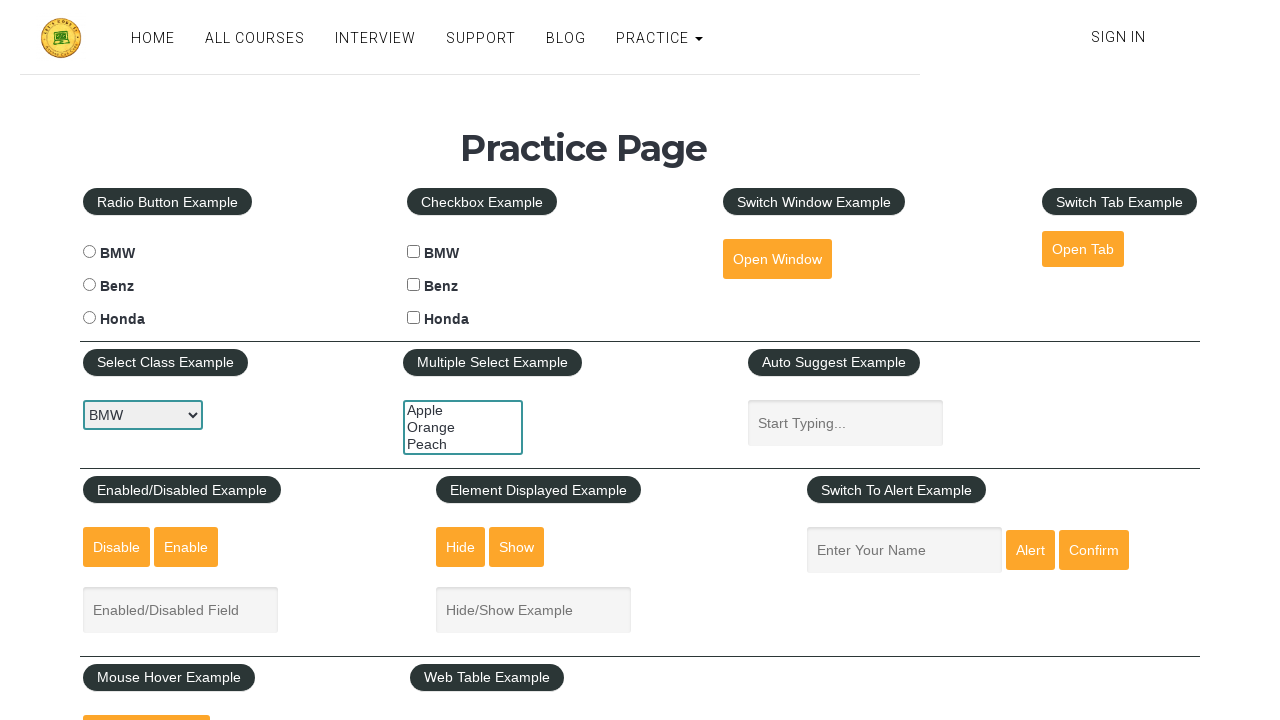

Clicked BMW checkbox after alert was dismissed at (414, 252) on #bmwcheck
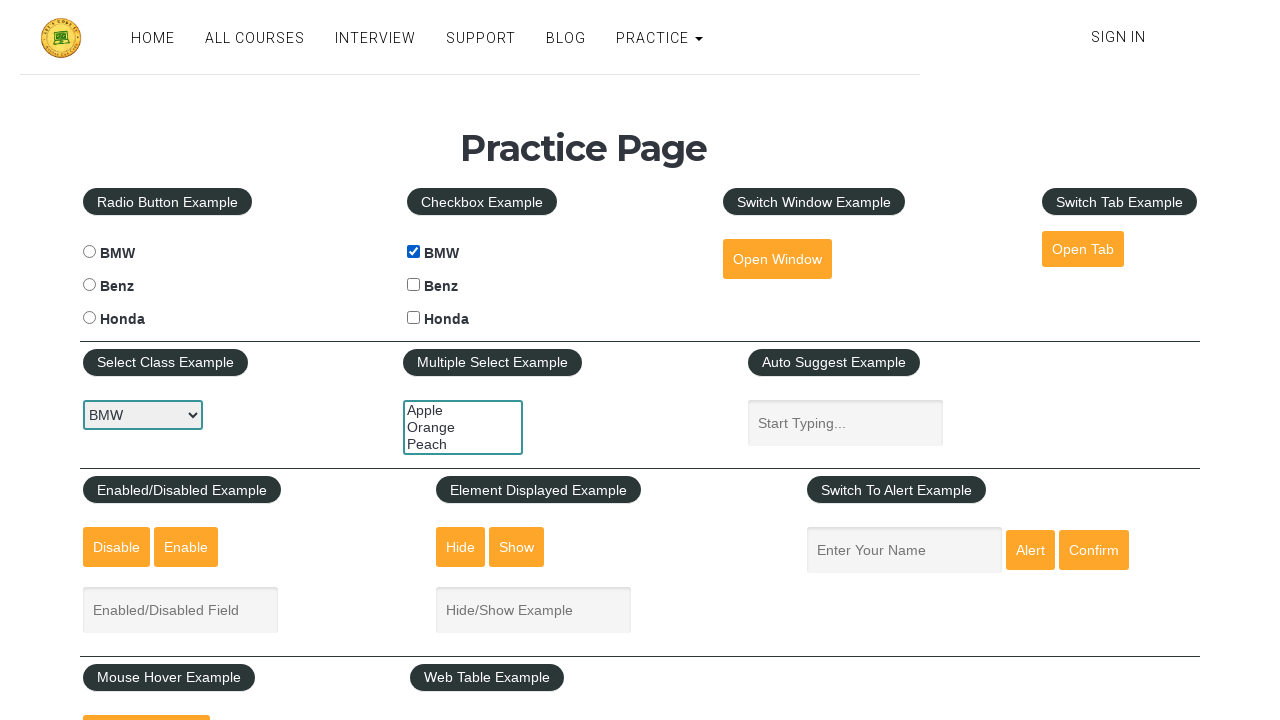

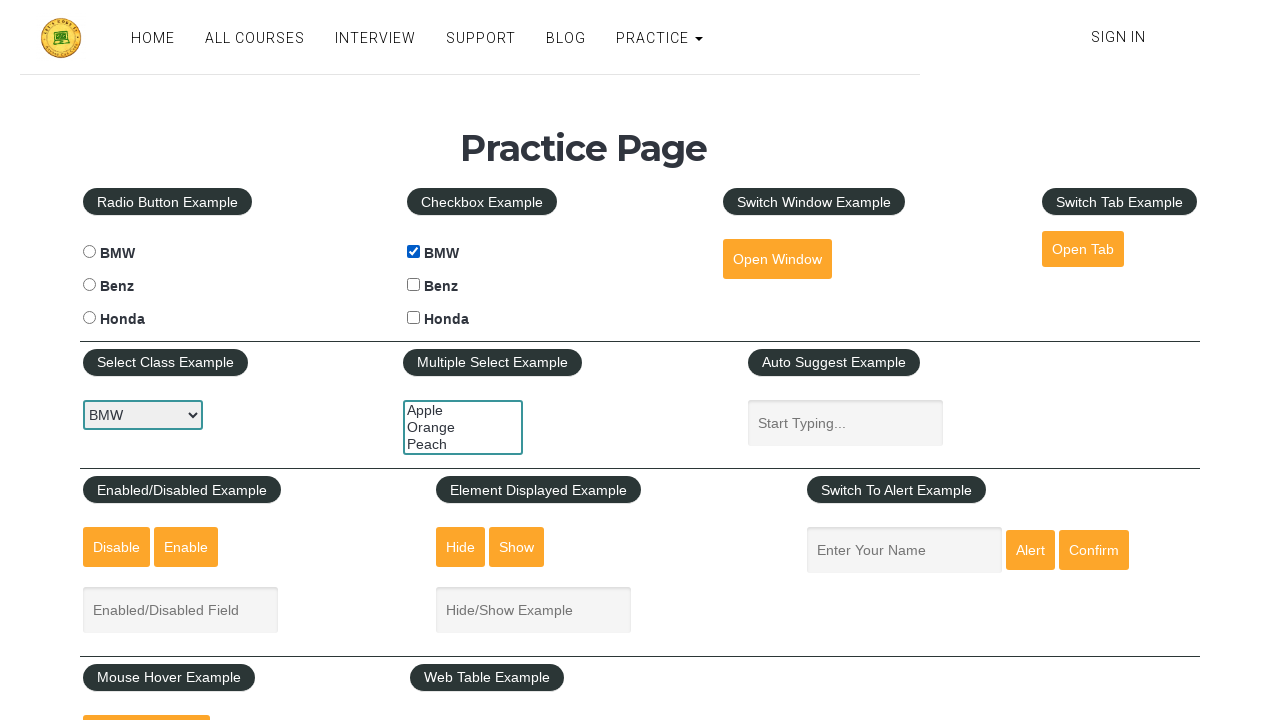